Uses CSS selector with tag and ID to locate the search field and enter "python"

Starting URL: https://www.python.org

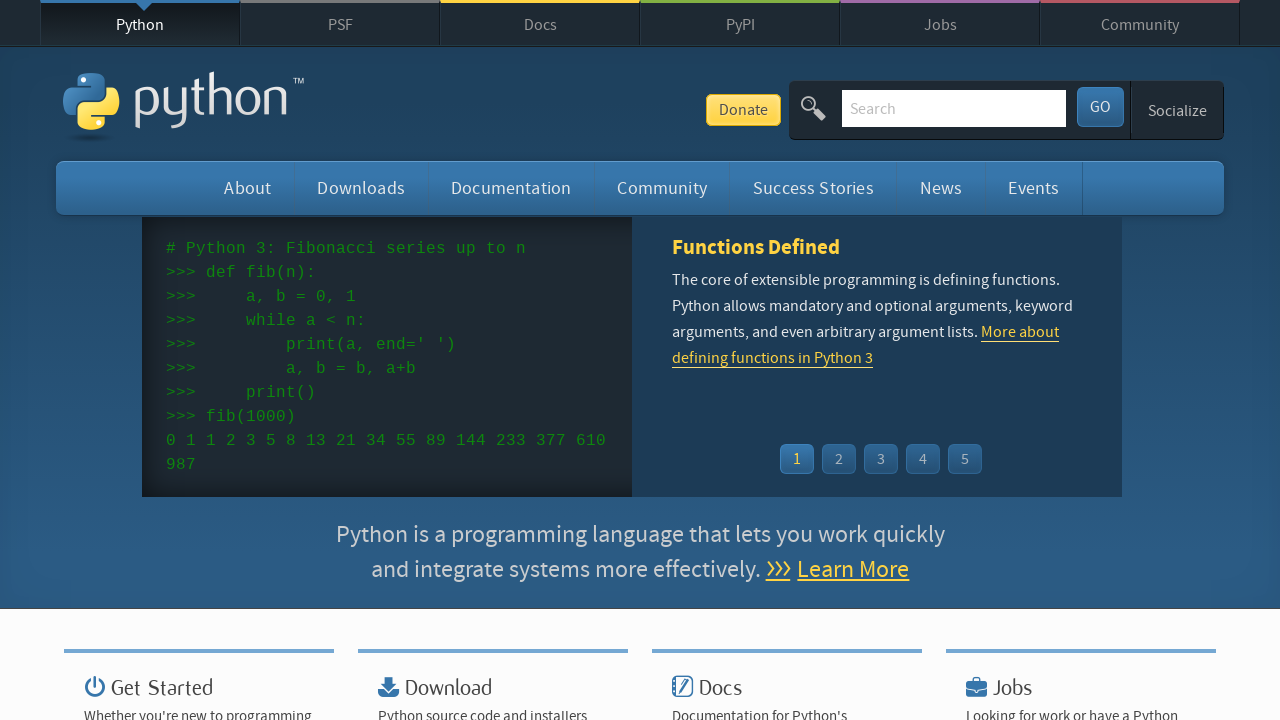

Entered 'python' into search field using tag and ID selector on input#id-search-field
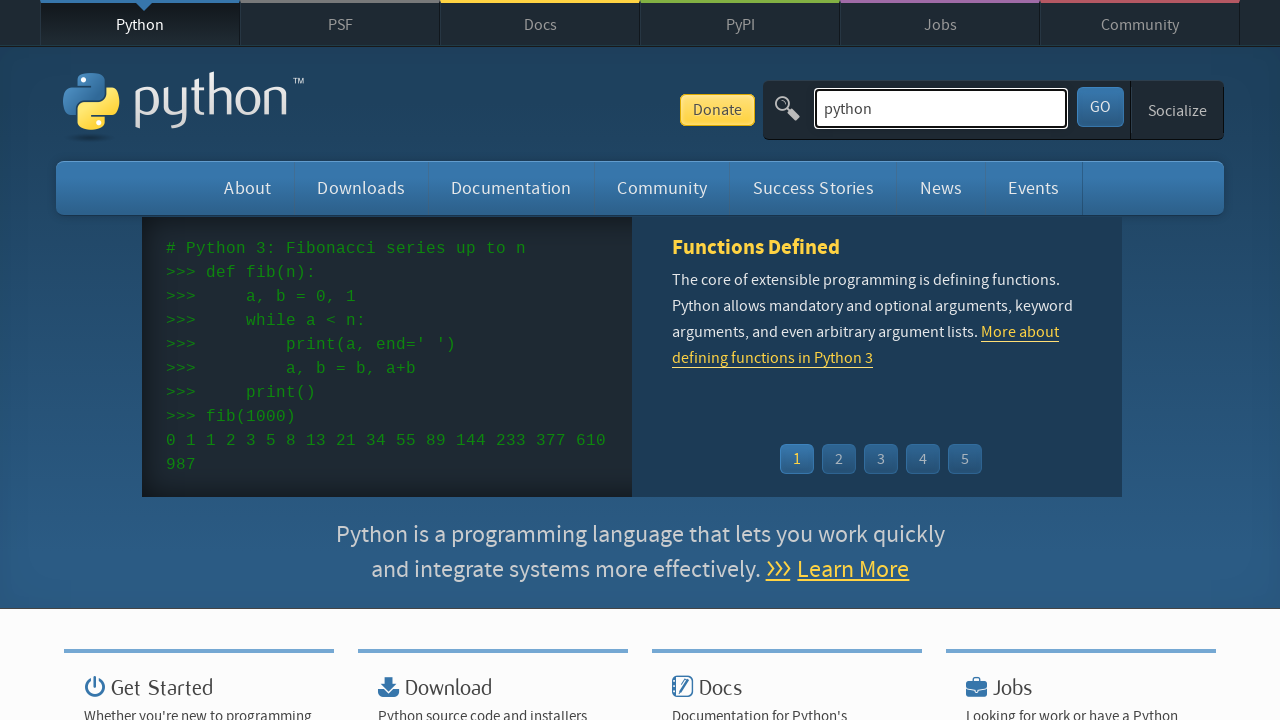

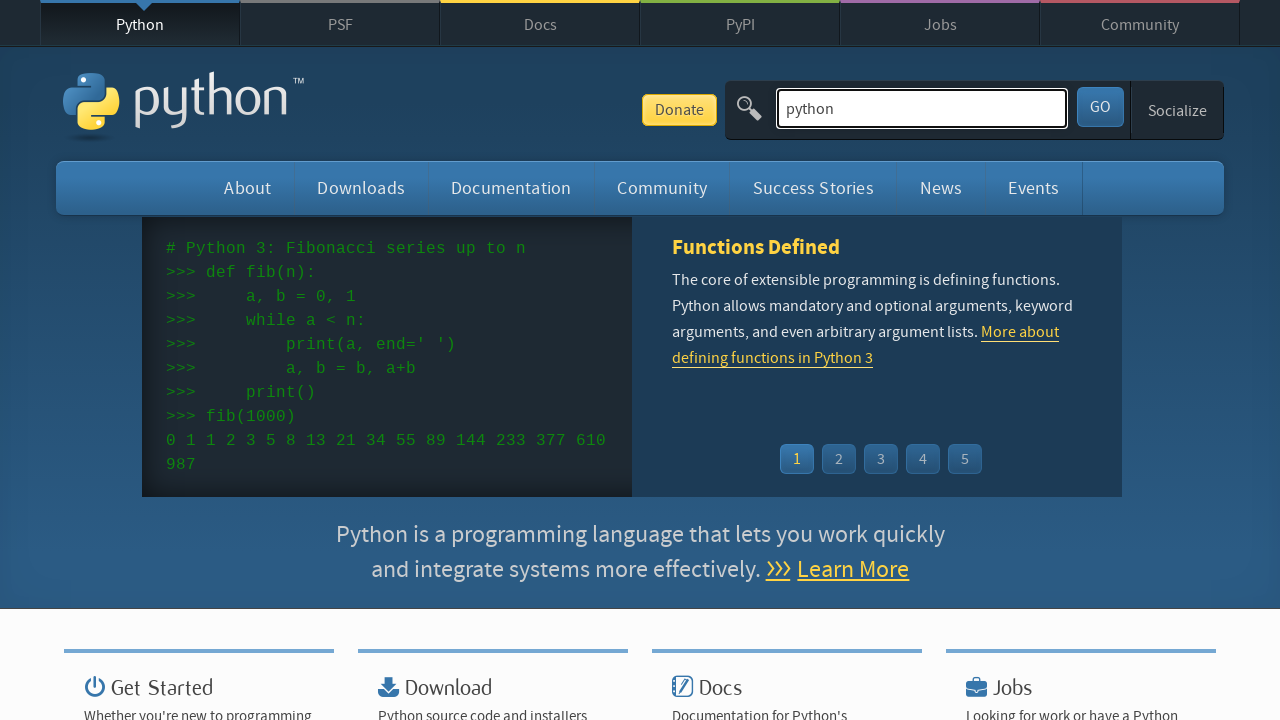